Tests waitForDisplayed functionality by clicking a start button and waiting for dynamic content to appear

Starting URL: https://the-internet.herokuapp.com/dynamic_loading/1

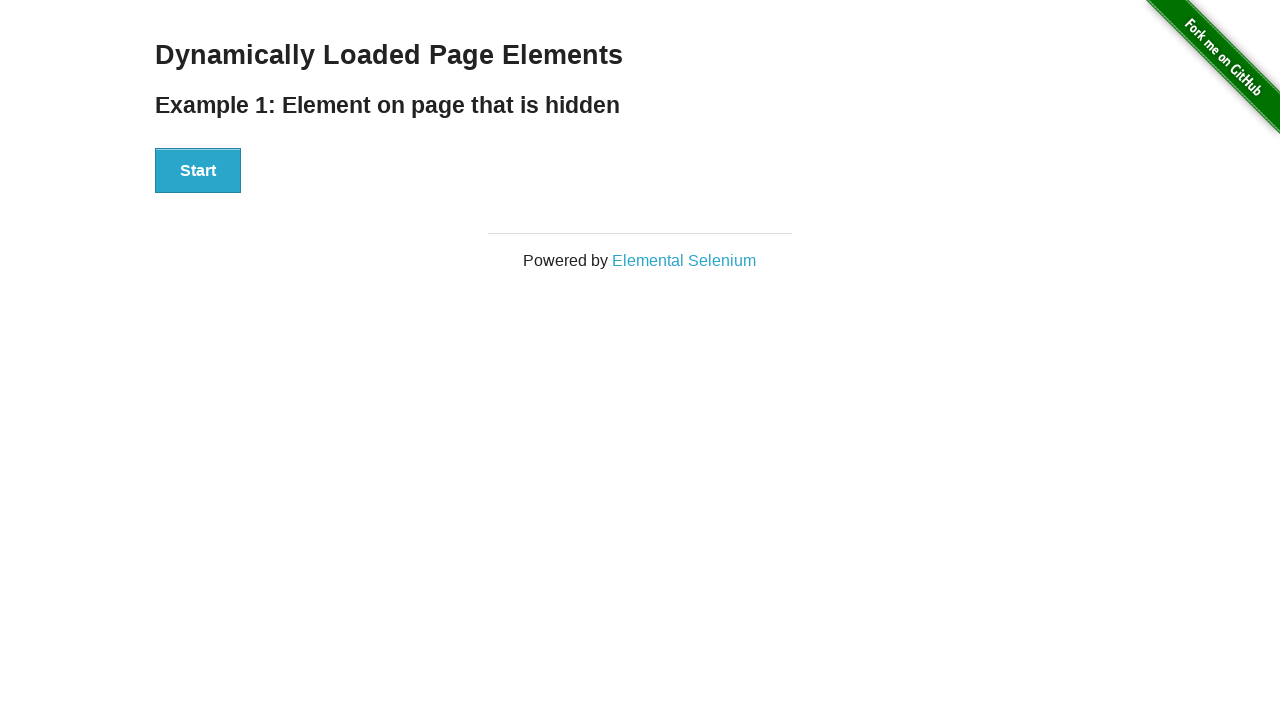

Clicked the start button at (198, 171) on #start button
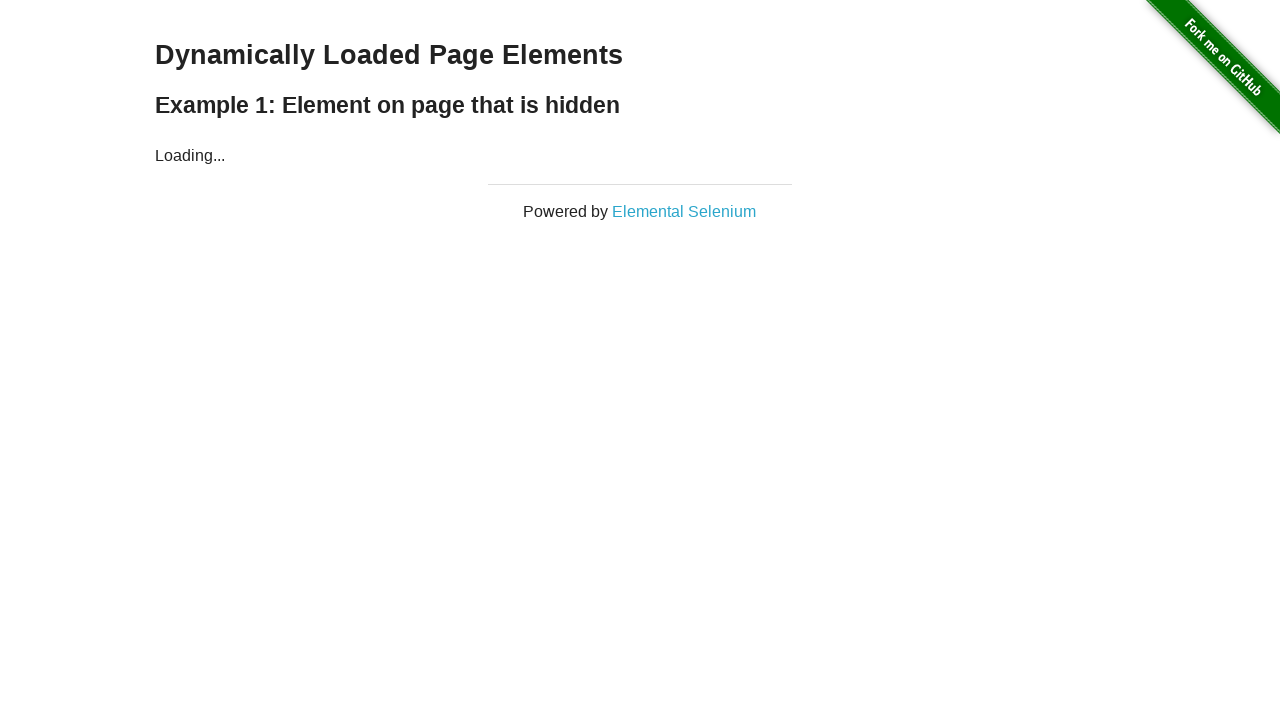

Waited for finish element to become visible
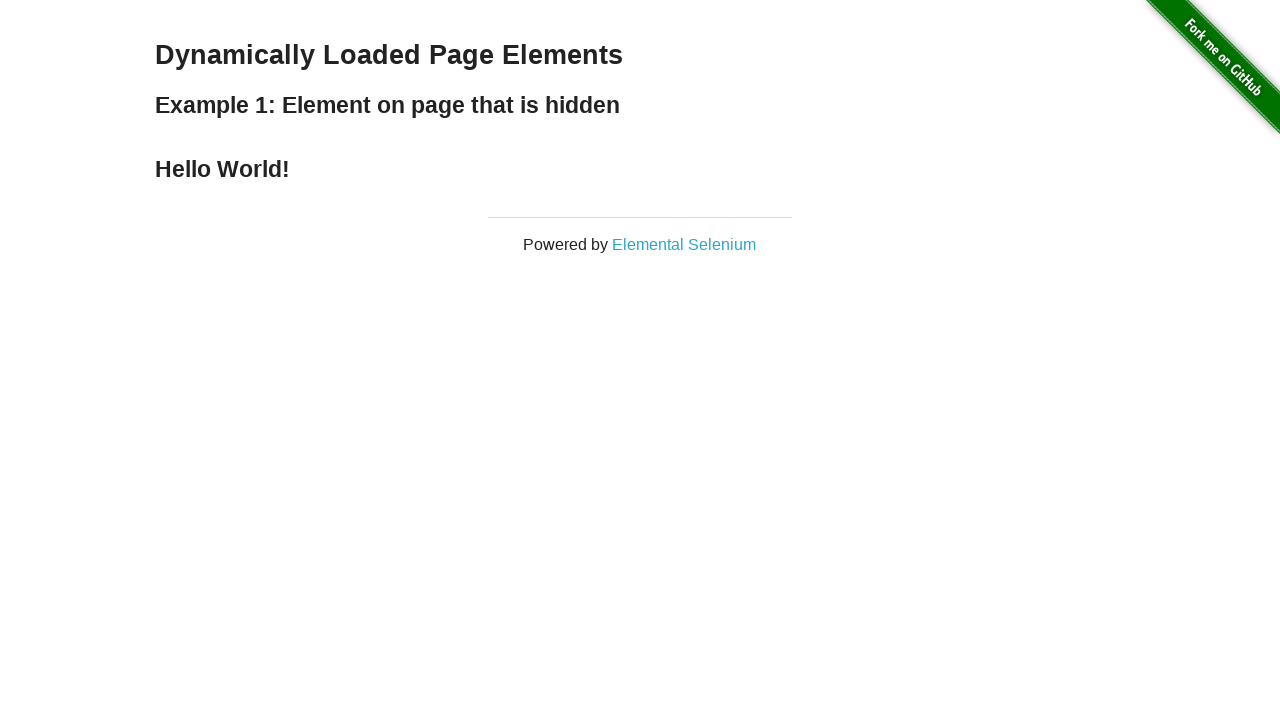

Verified finish heading (h4) is present
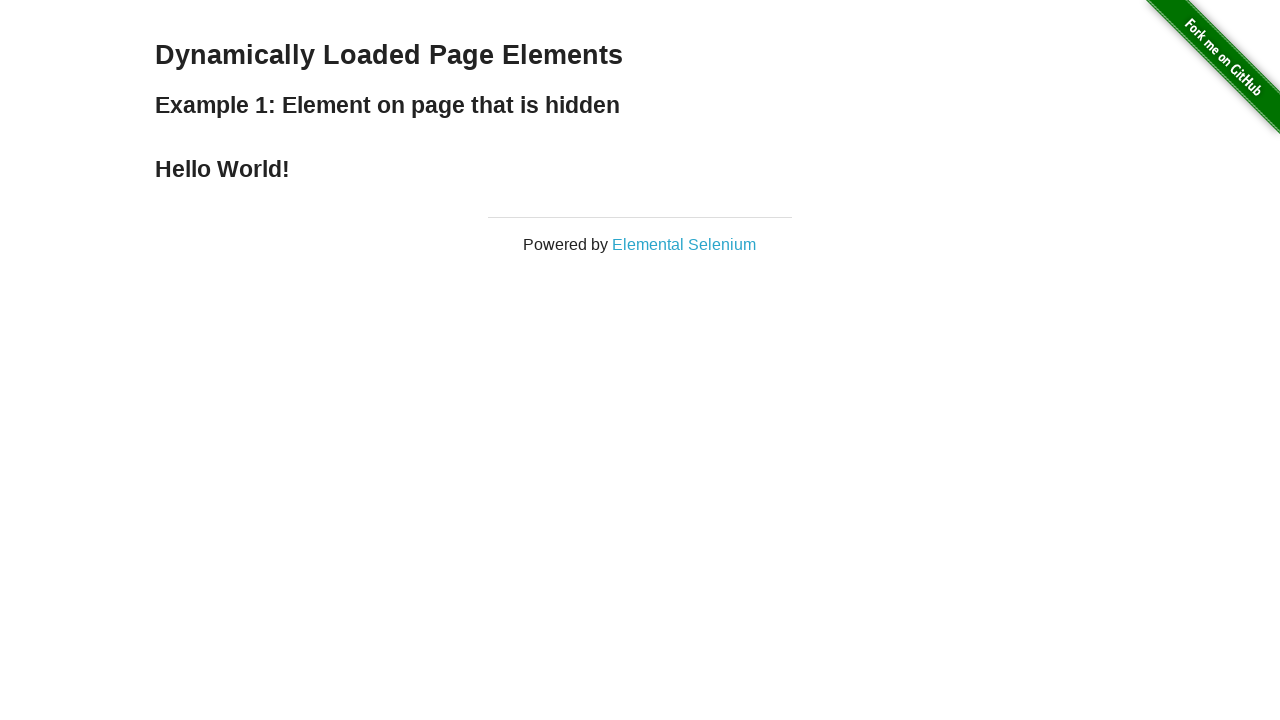

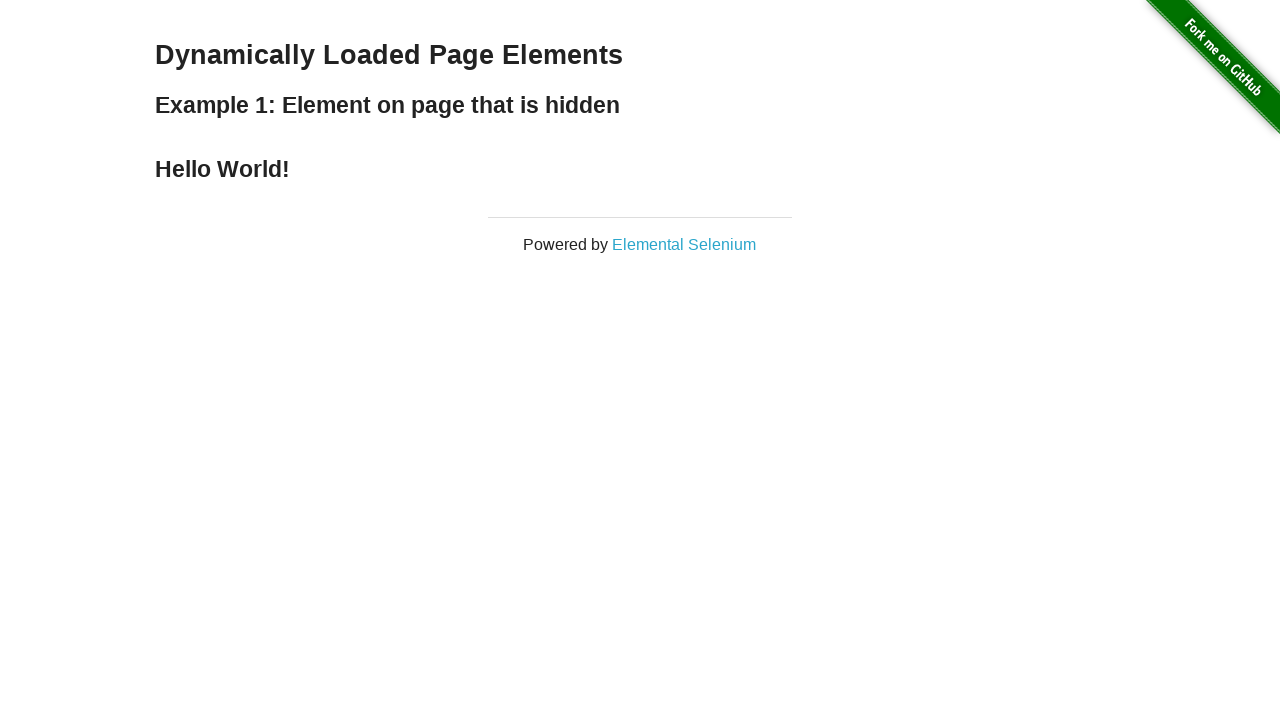